Tests iframe handling and drag-and-drop functionality on the jQuery UI droppable demo page. Switches into an iframe, performs a drag-and-drop action, then switches back and clicks on a navigation link.

Starting URL: https://jqueryui.com/droppable/

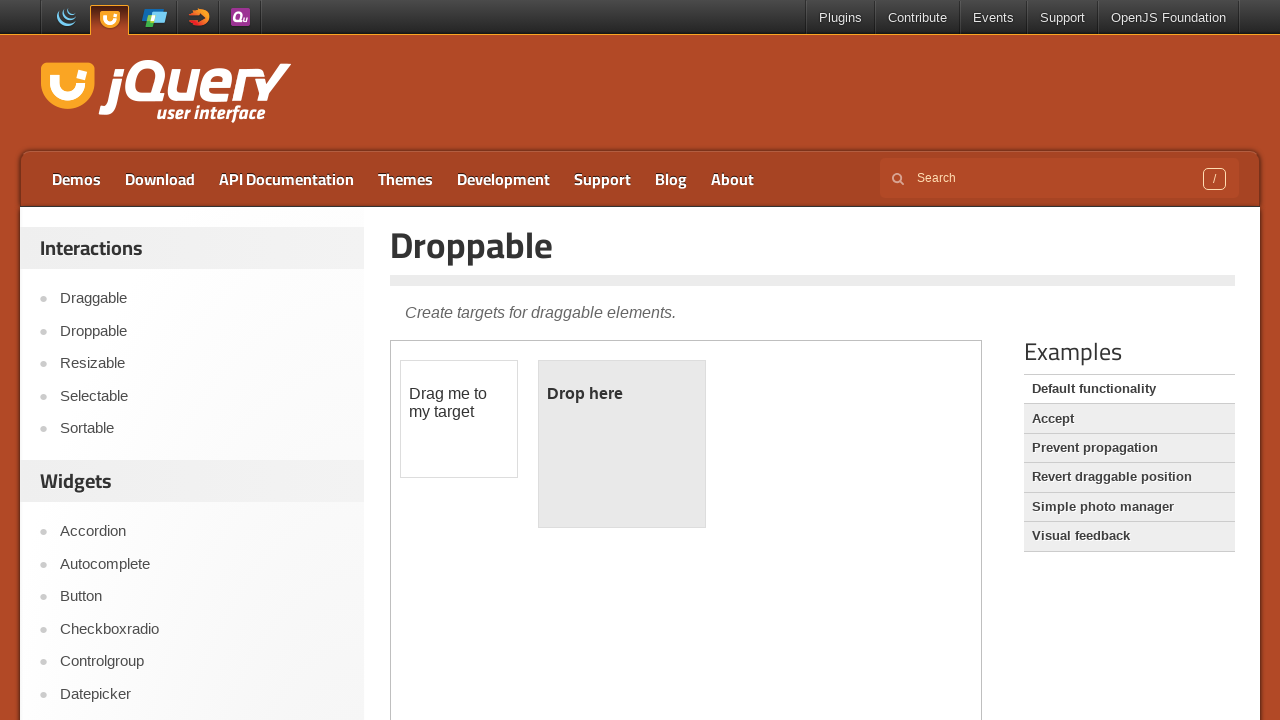

Located demo iframe containing draggable elements
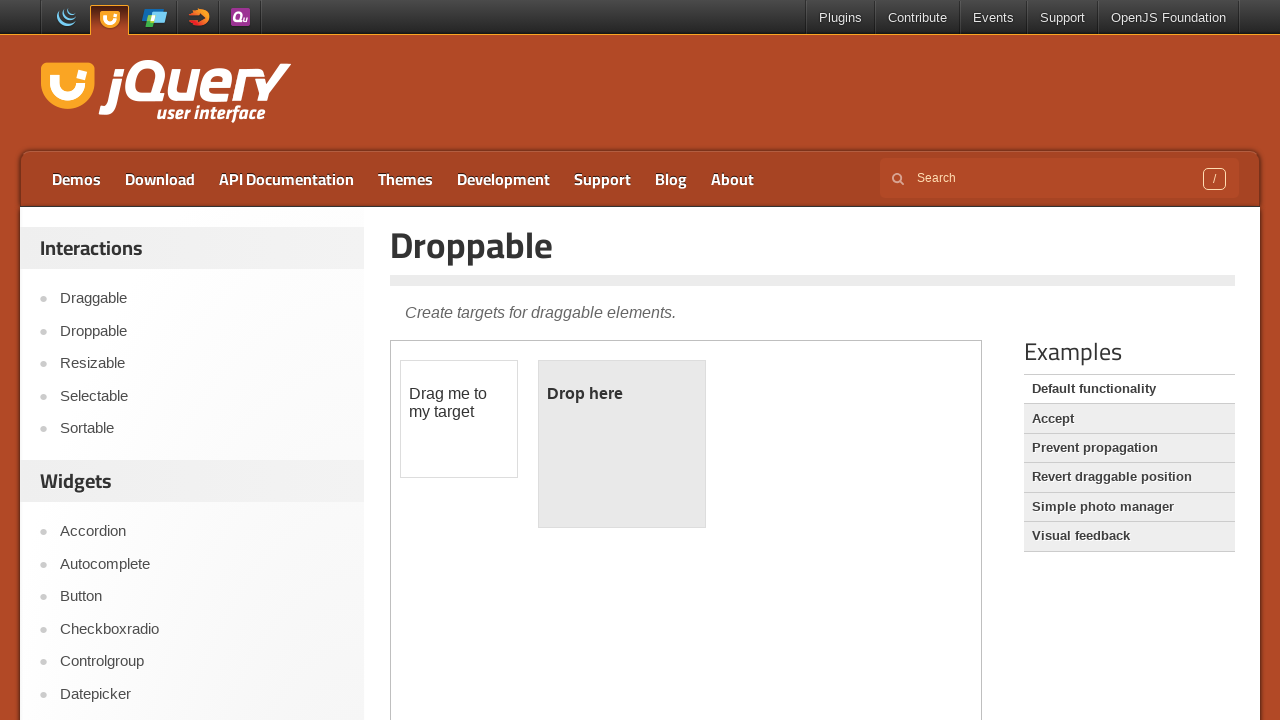

Draggable element is visible and ready
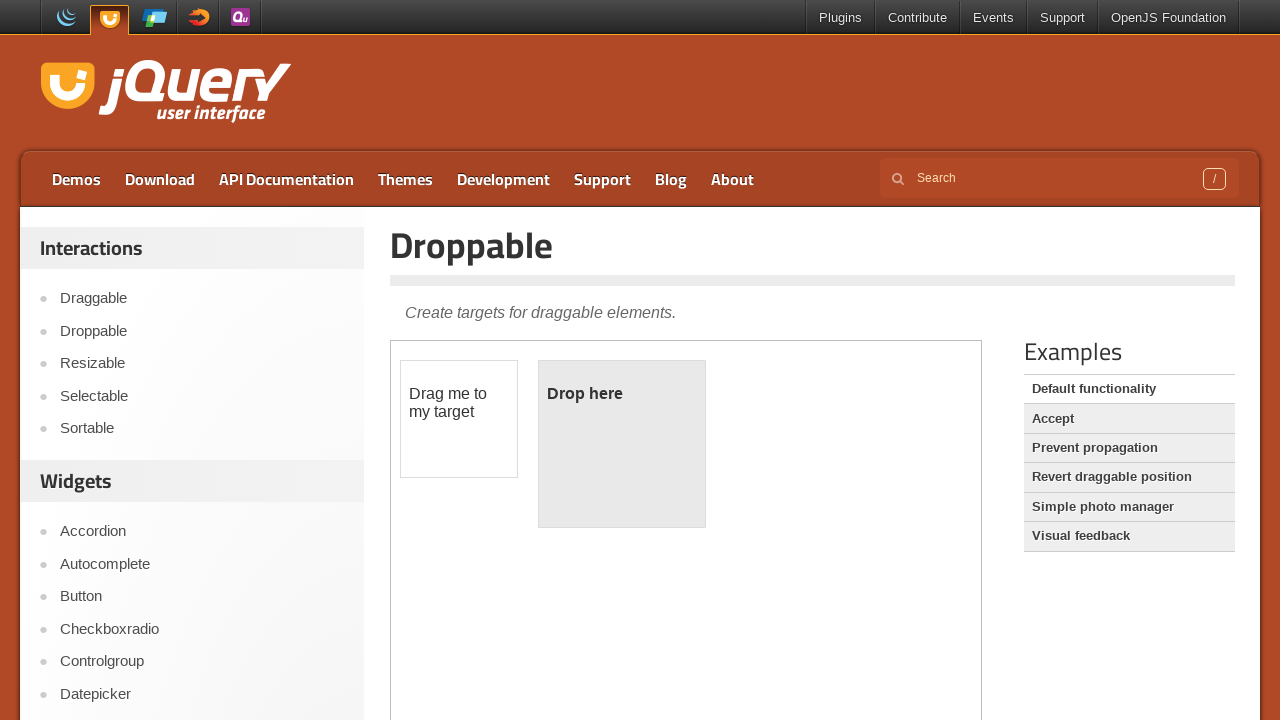

Dragged element from #draggable to #droppable target at (622, 444)
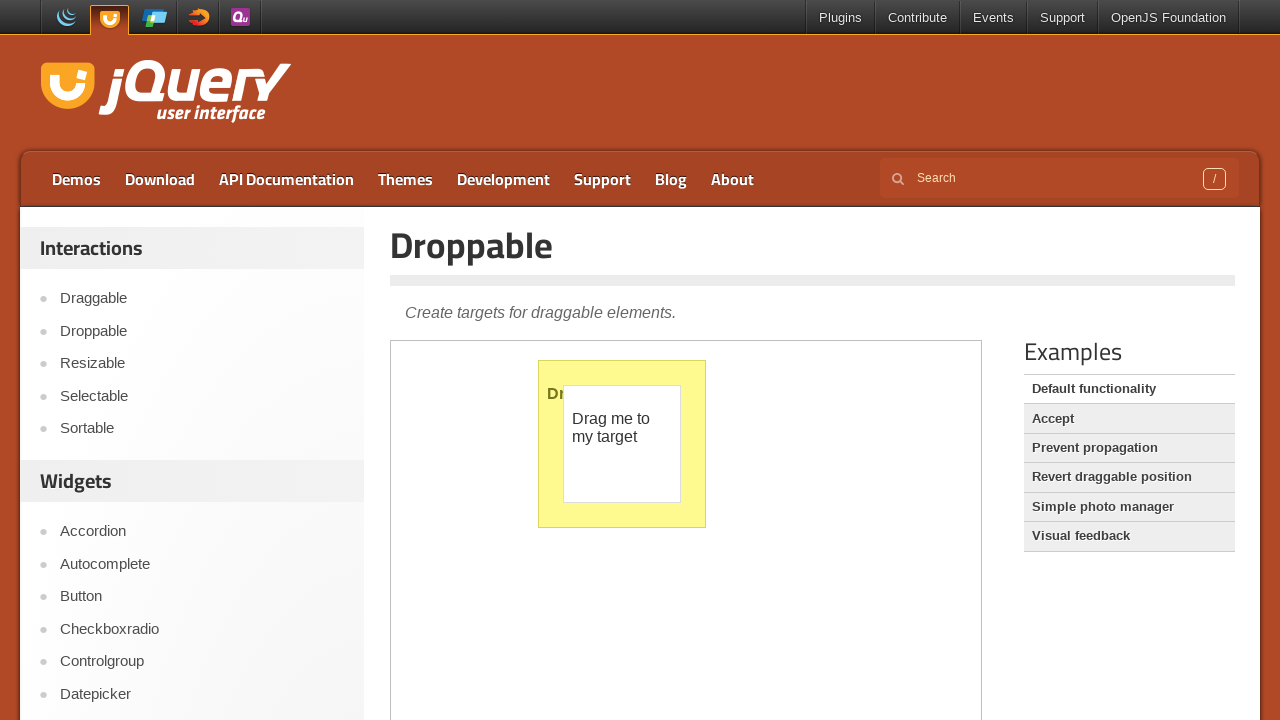

Clicked Sortable navigation link on main page at (202, 429) on xpath=//a[text()='Sortable']
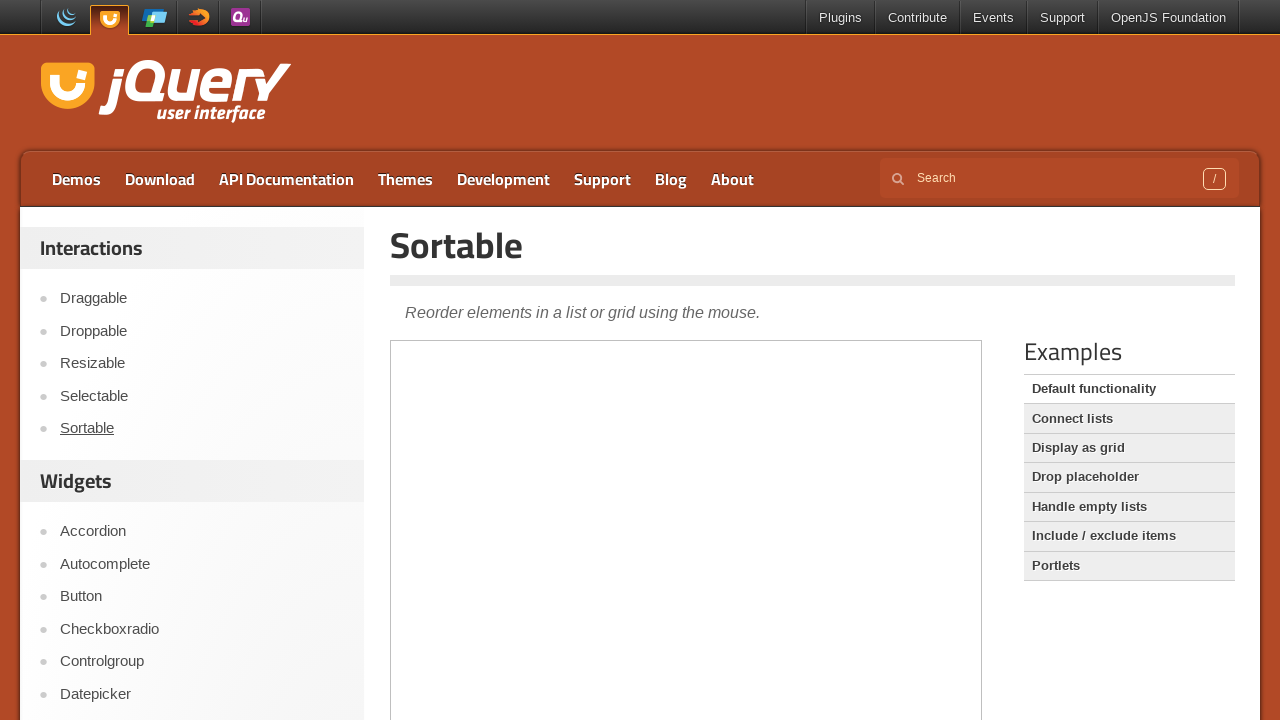

Navigation to Sortable page completed
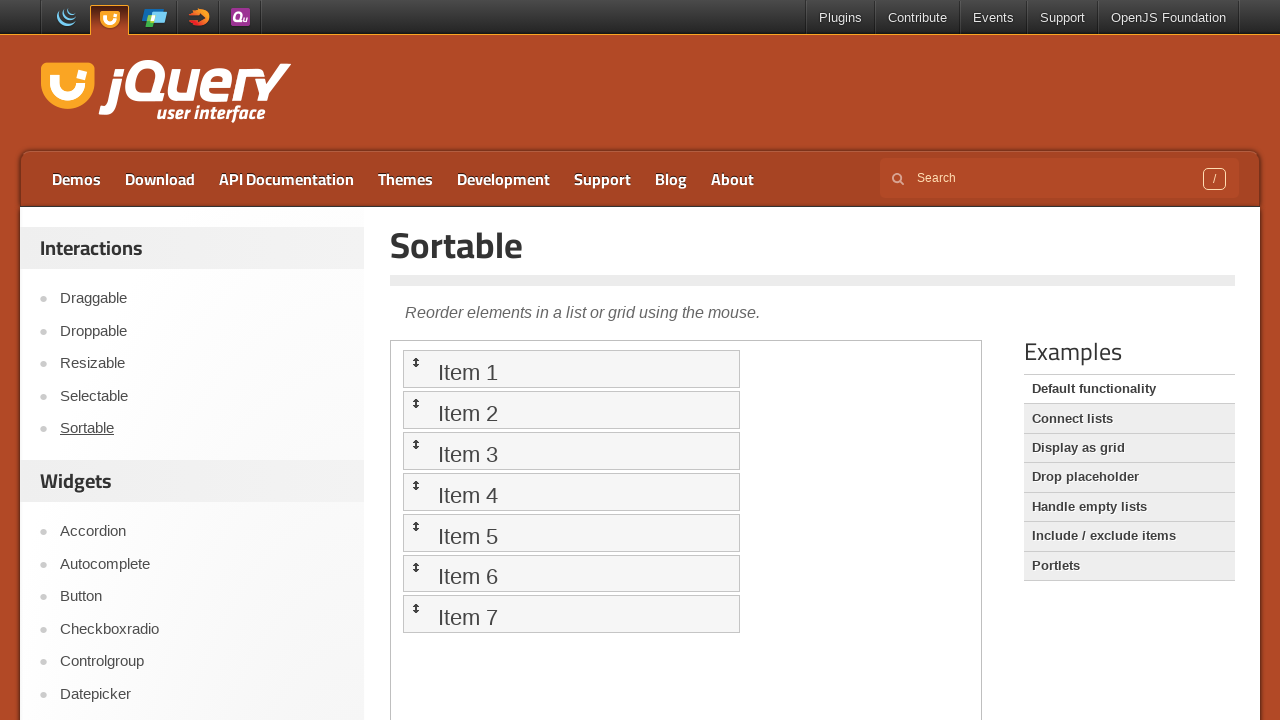

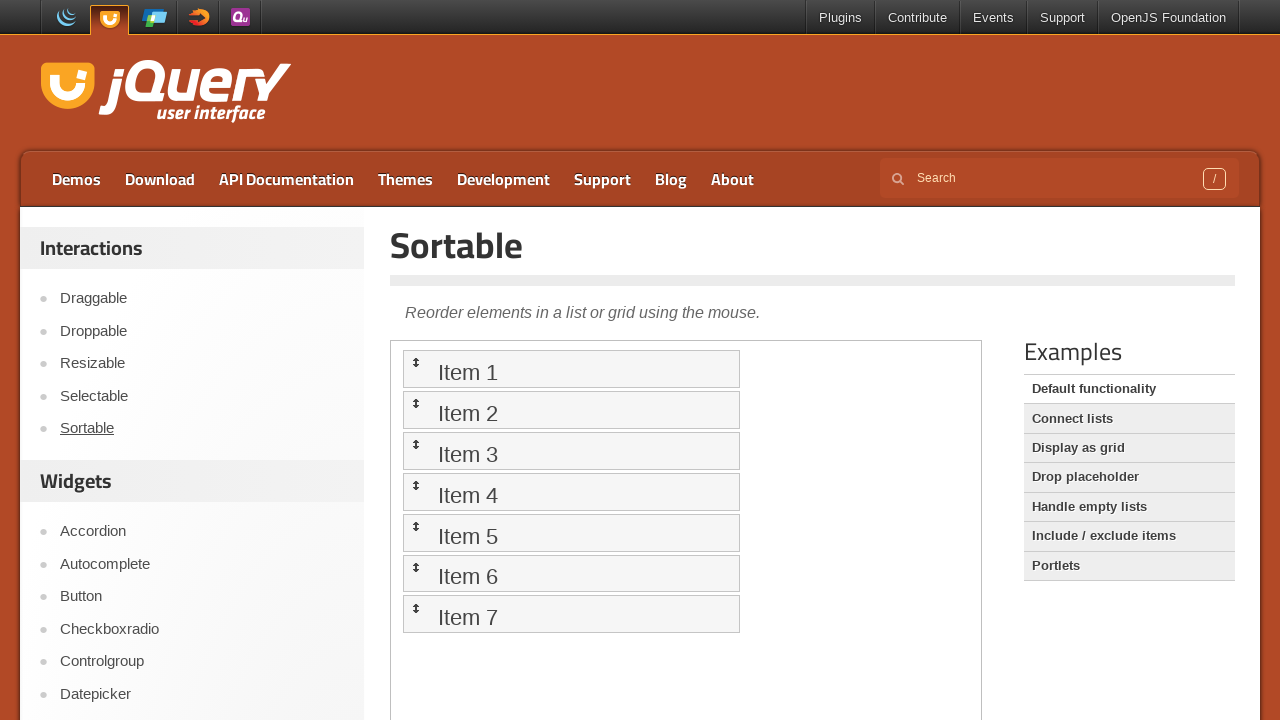